Tests dropdown selection by selecting an option using index

Starting URL: https://kristinek.github.io/site/examples/actions

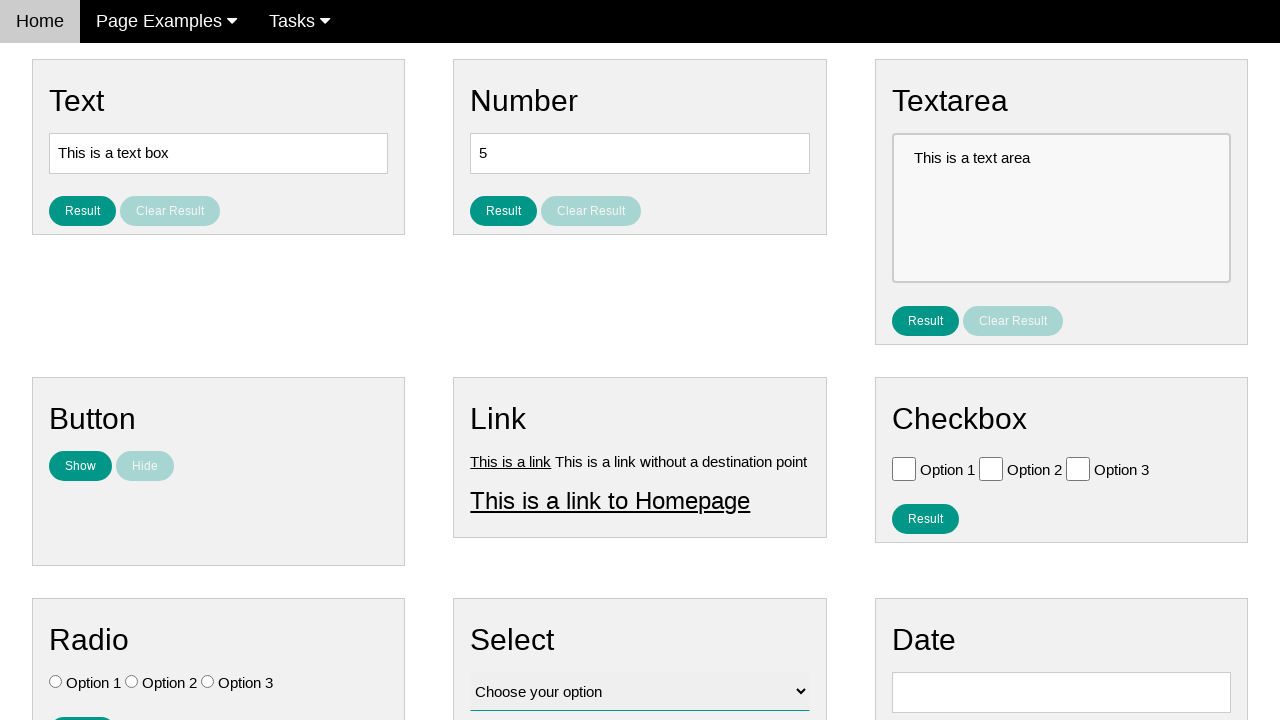

Navigated to dropdown selection examples page
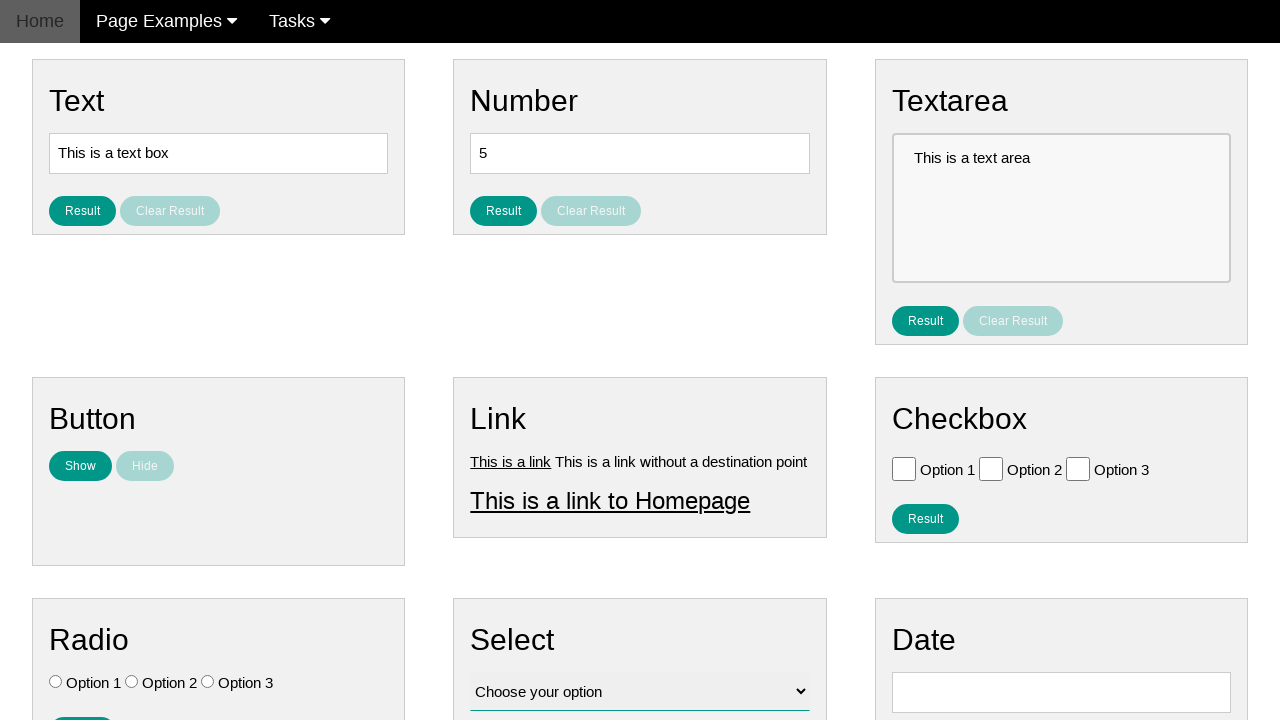

Selected option at index 1 from dropdown #vfb-12 on #vfb-12
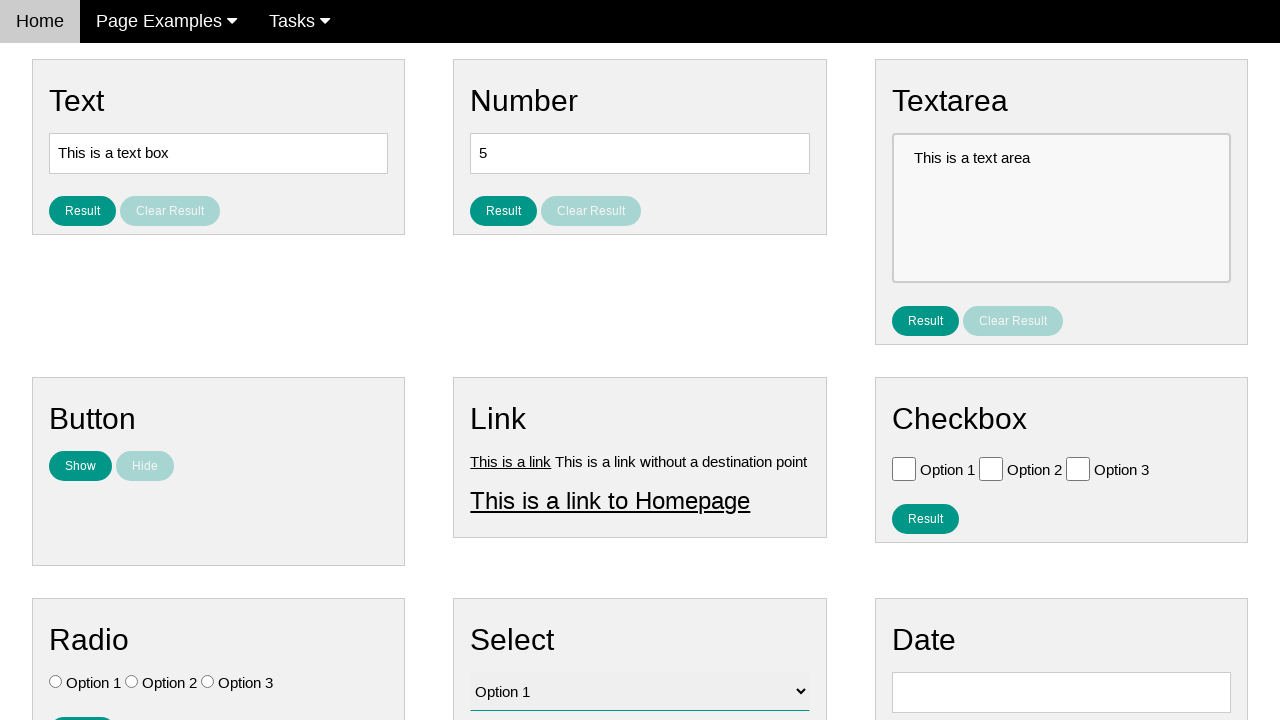

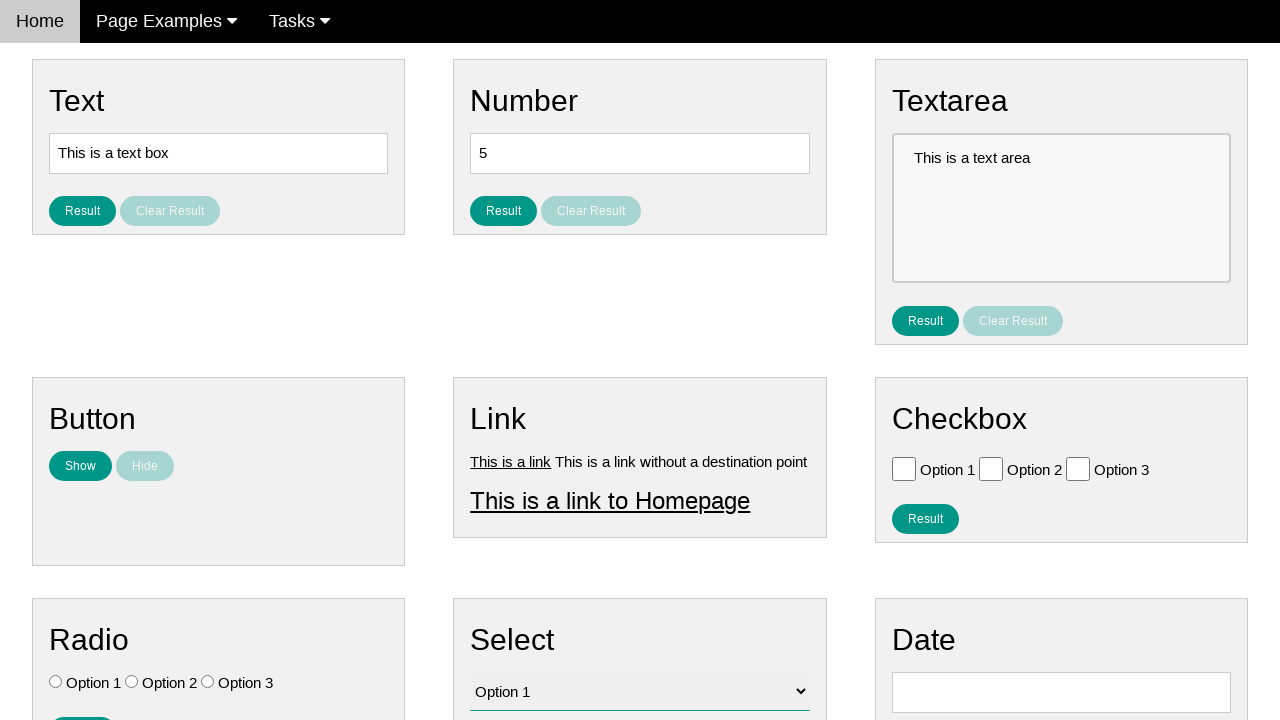